Tests phone number validation by entering an invalid phone number with less than 10 digits

Starting URL: https://alada.vn/tai-khoan/dang-ky.html

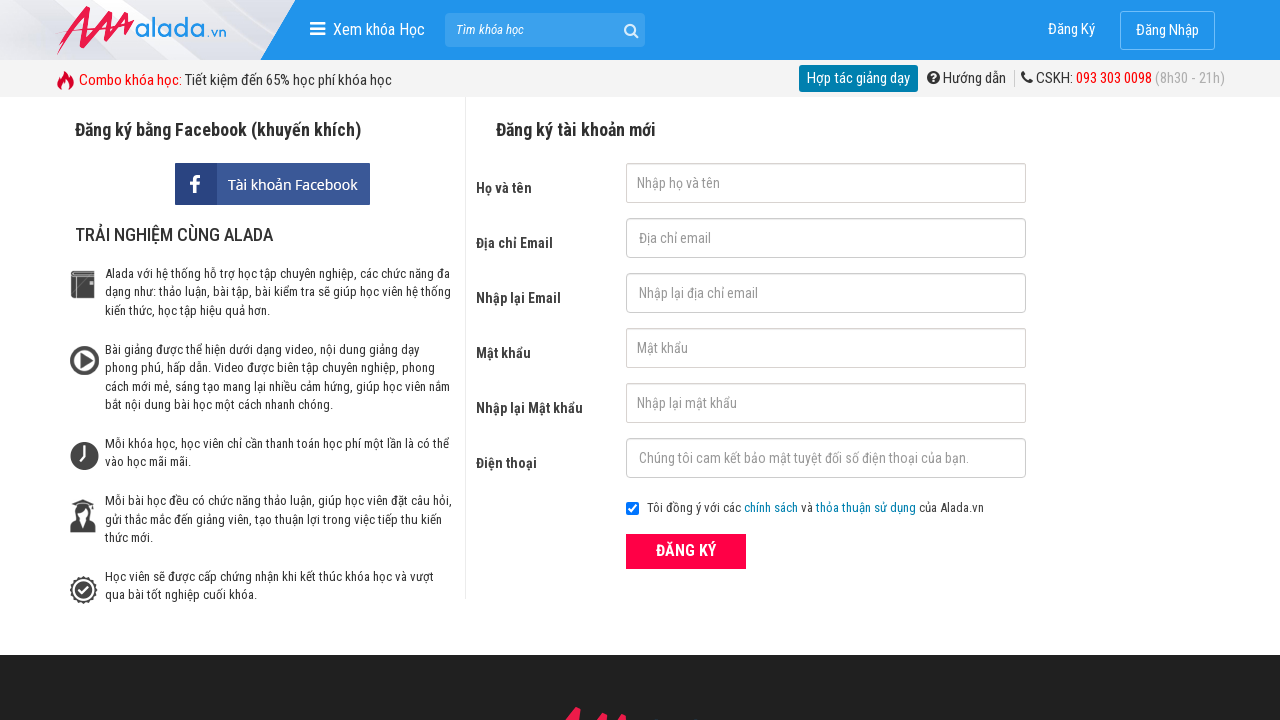

Filled firstname field with 'Nguyen Thanh' on #txtFirstname
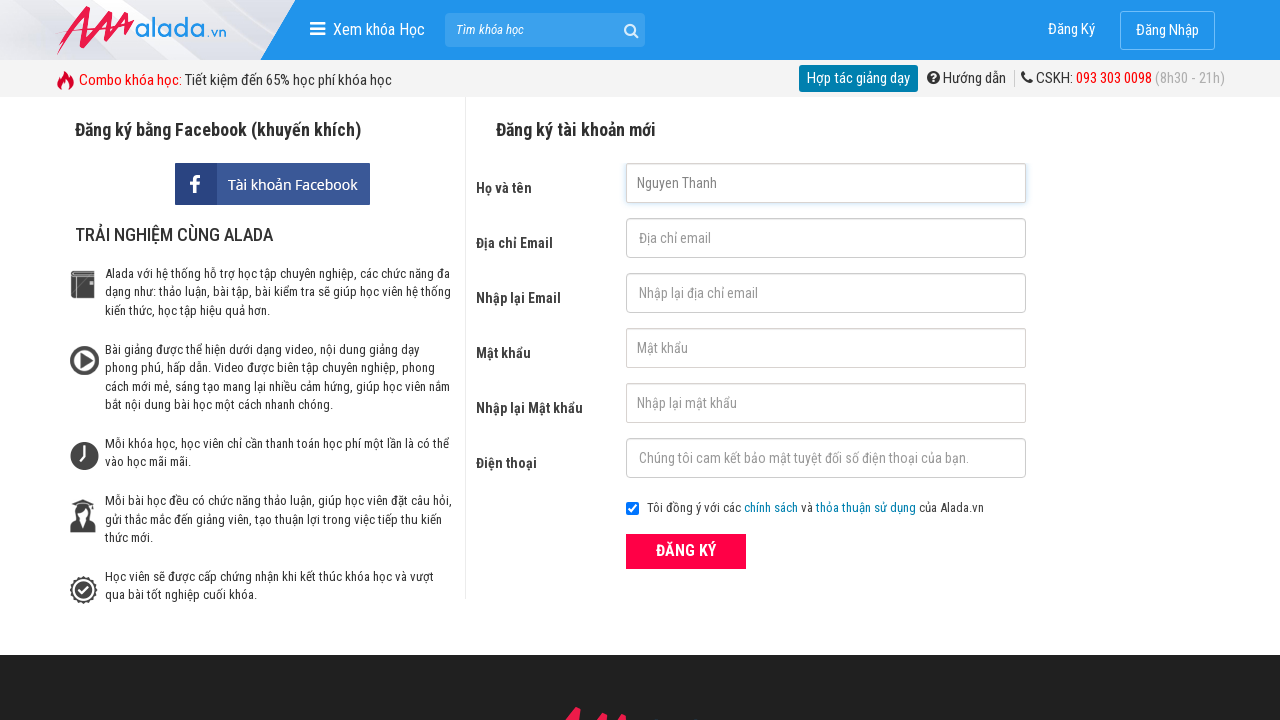

Filled email field with 'nguyenthithanh0894@gmail.com' on #txtEmail
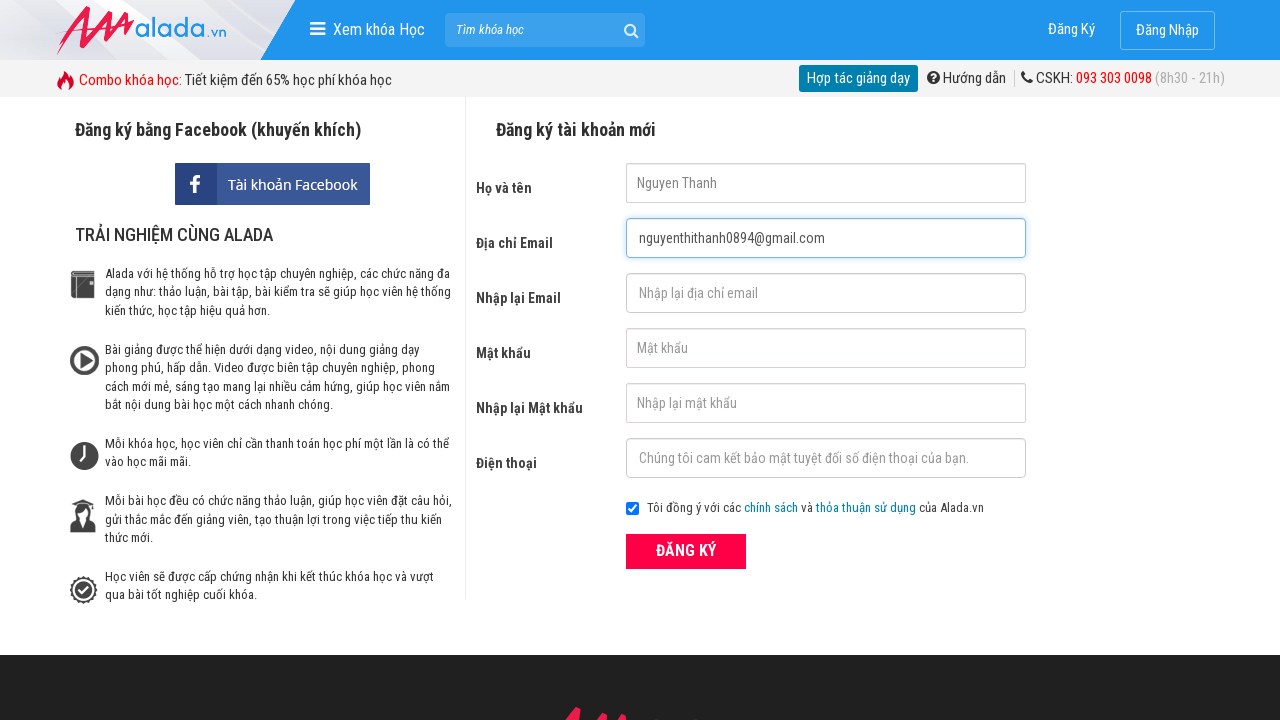

Filled confirm email field with 'nguyenthithanh0894@gmail.com' on #txtCEmail
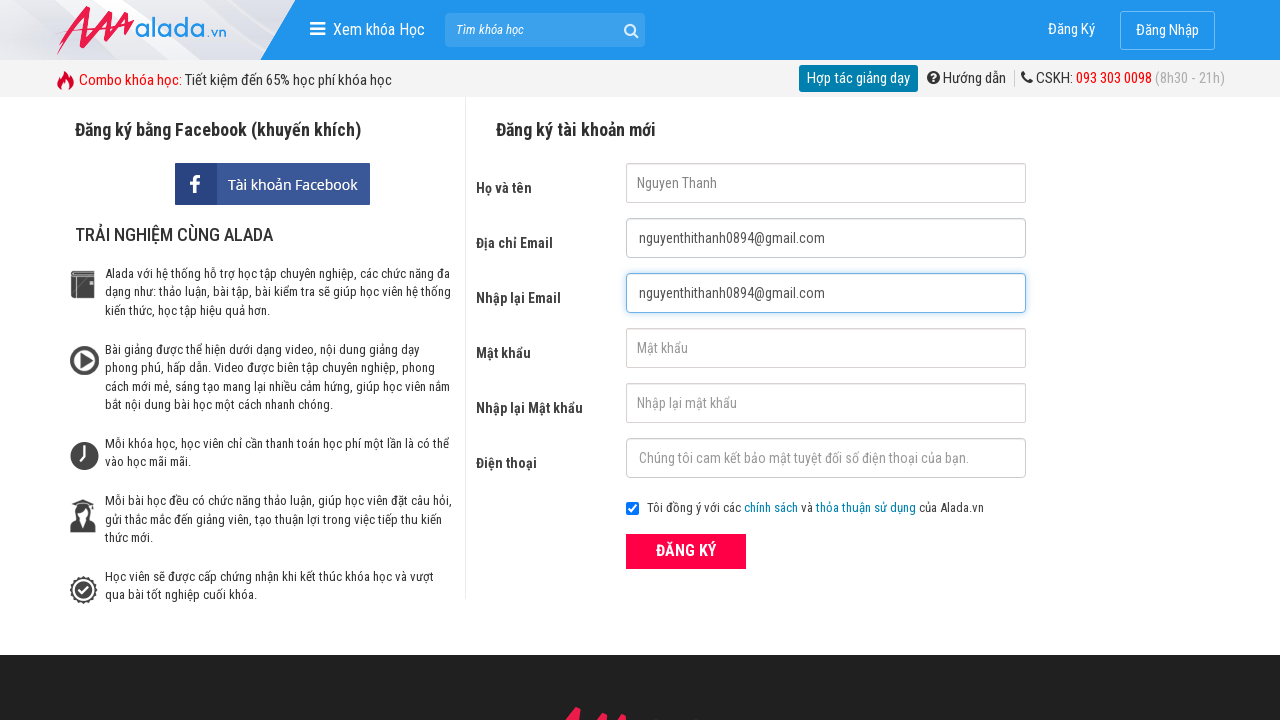

Filled password field with '123456' on #txtPassword
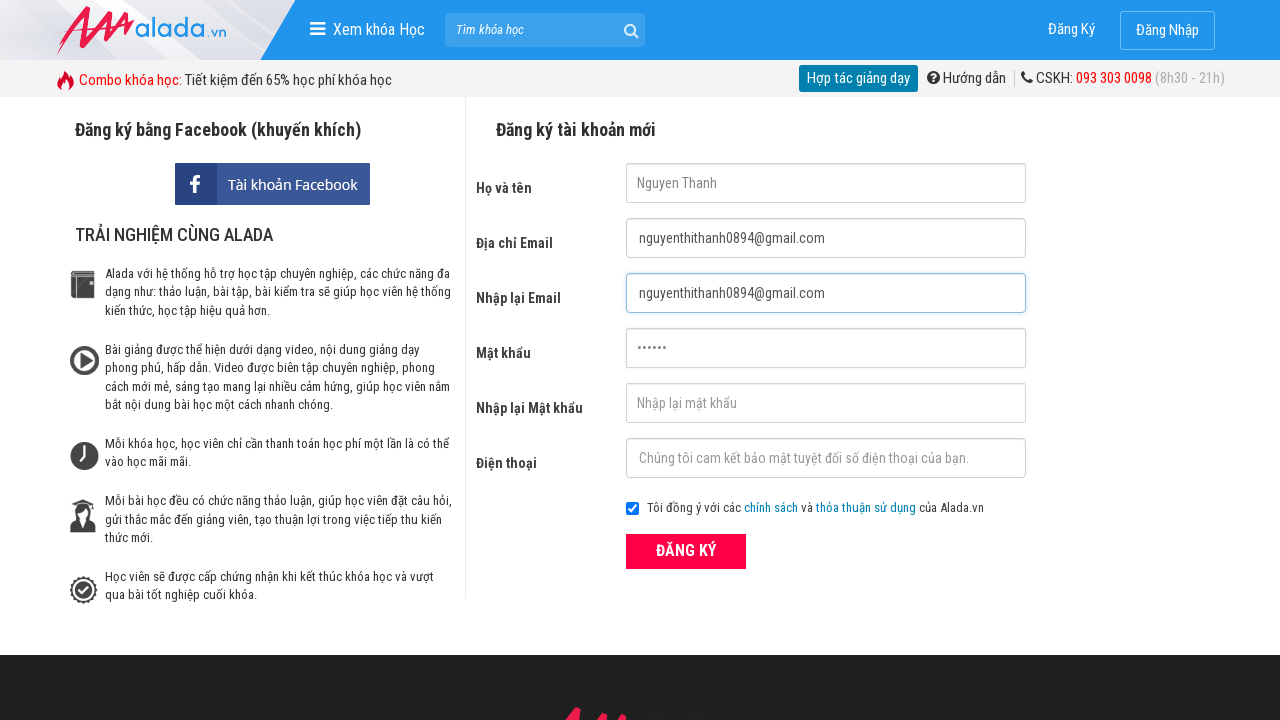

Filled confirm password field with '123456' on #txtCPassword
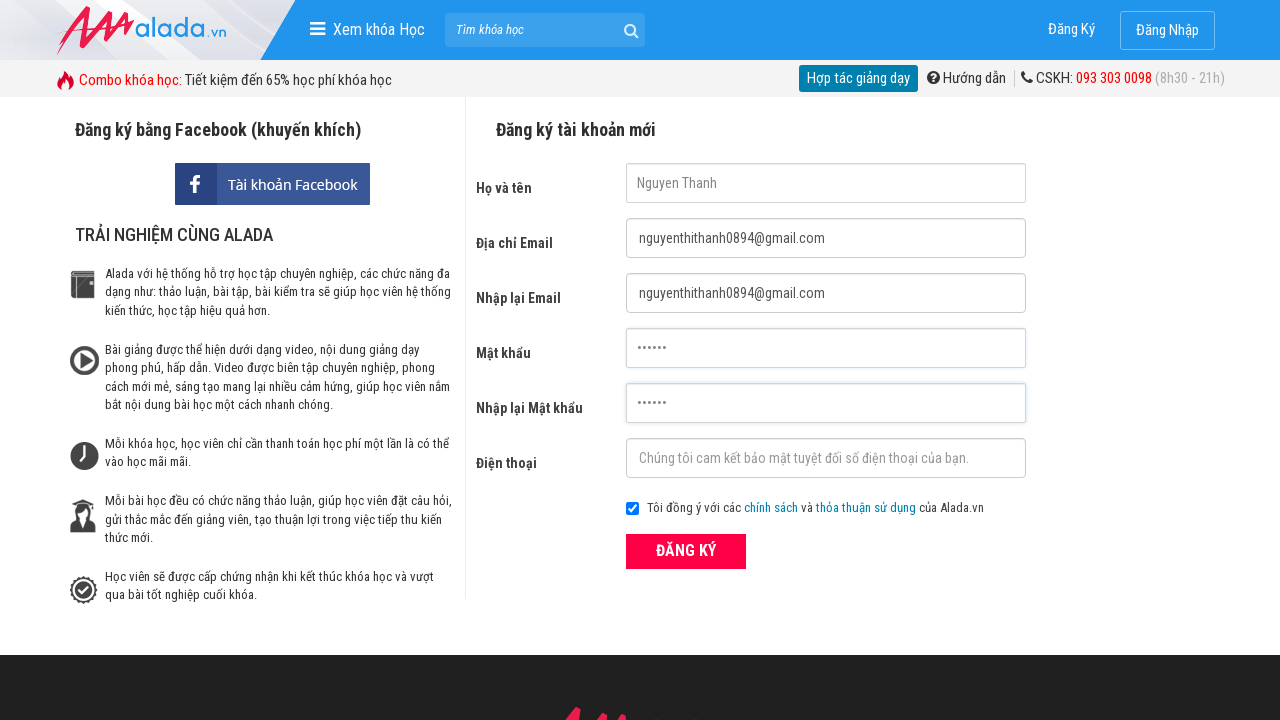

Filled phone number field with invalid length '03467809' (8 digits instead of 10) on #txtPhone
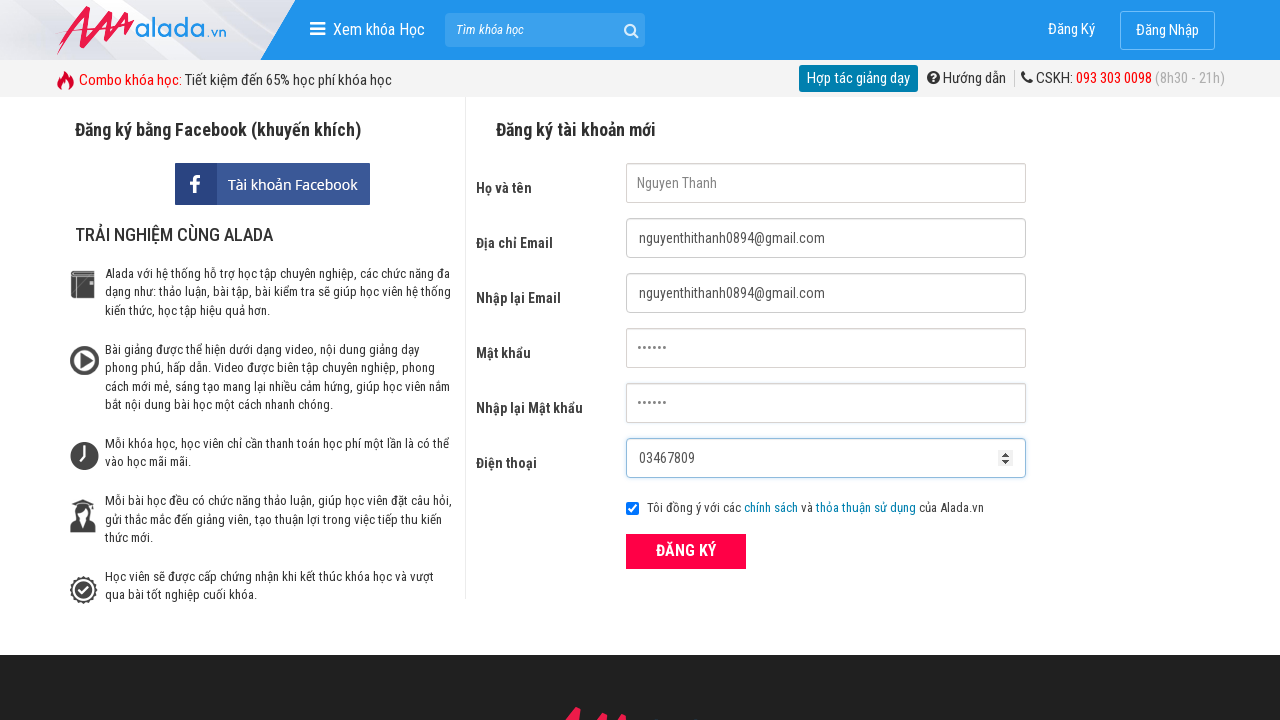

Clicked register submit button at (686, 551) on button.btn_pink_sm.fs16[type='submit']
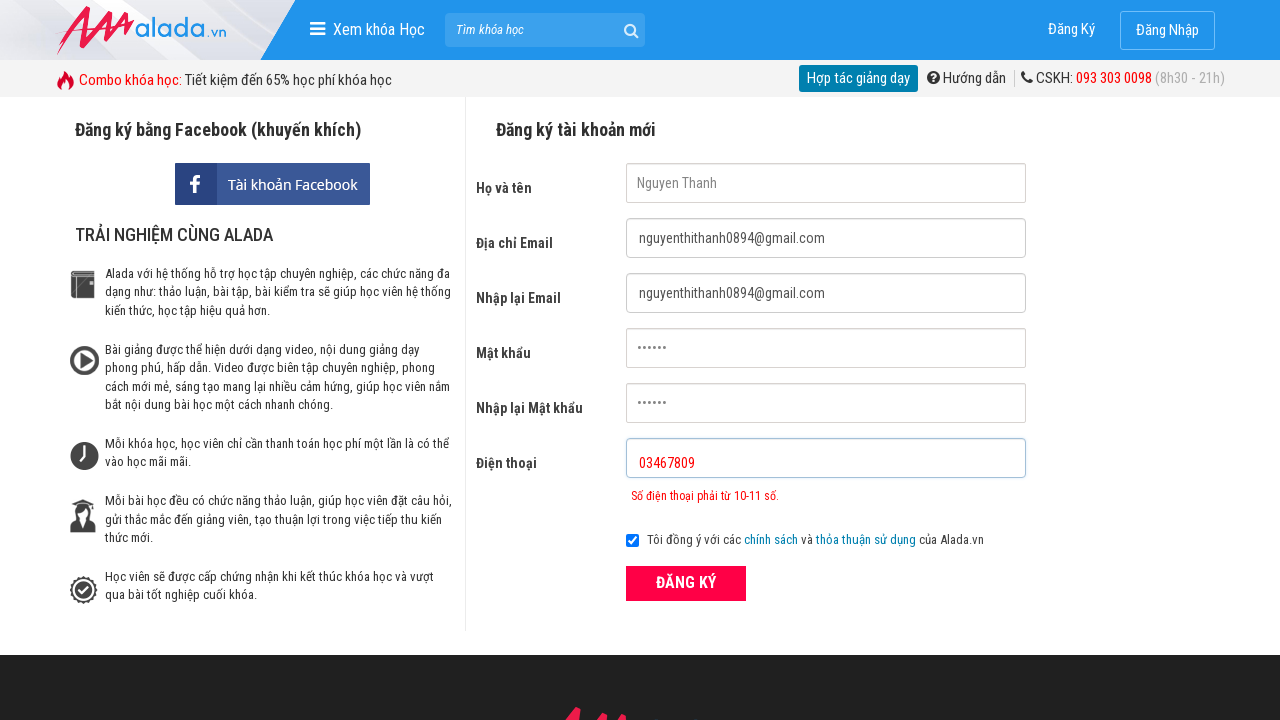

Phone number error message appeared, validating invalid phone input rejection
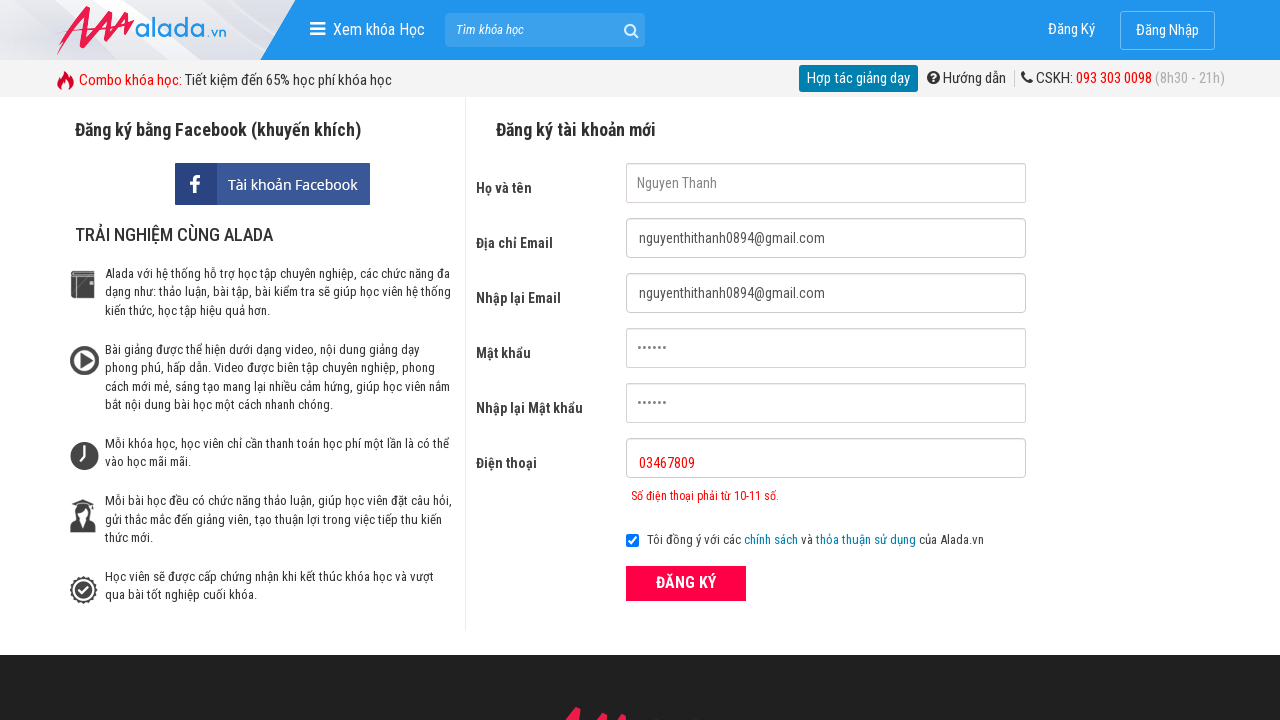

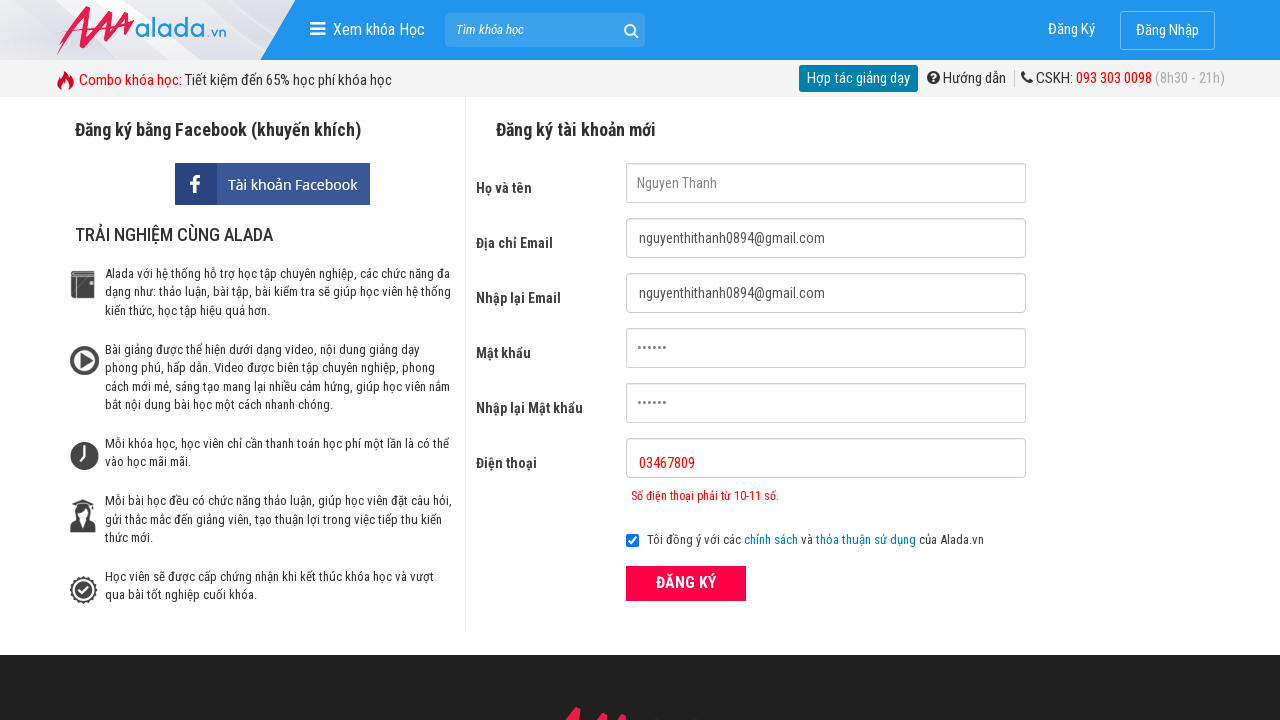